Tests text input functionality by entering text in an input field and clicking a button to update its label

Starting URL: http://www.uitestingplayground.com/textinput

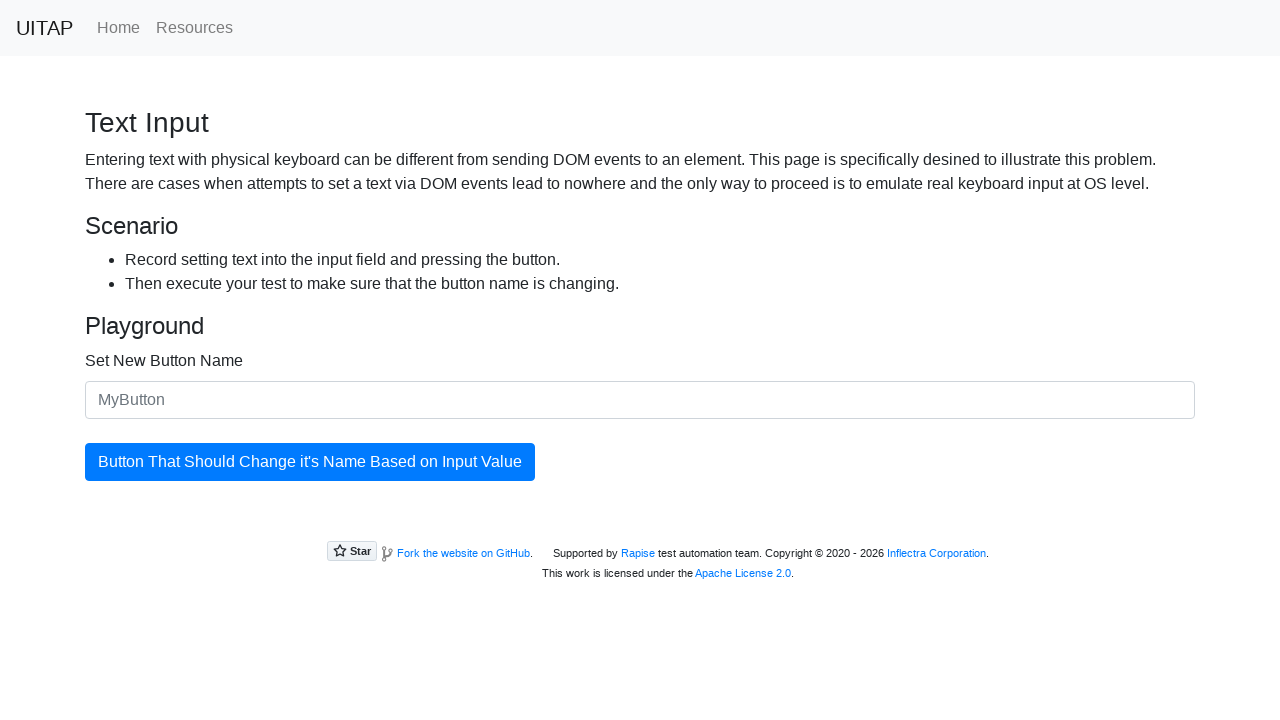

Clicked the input field with id 'newButtonName' at (640, 400) on #newButtonName
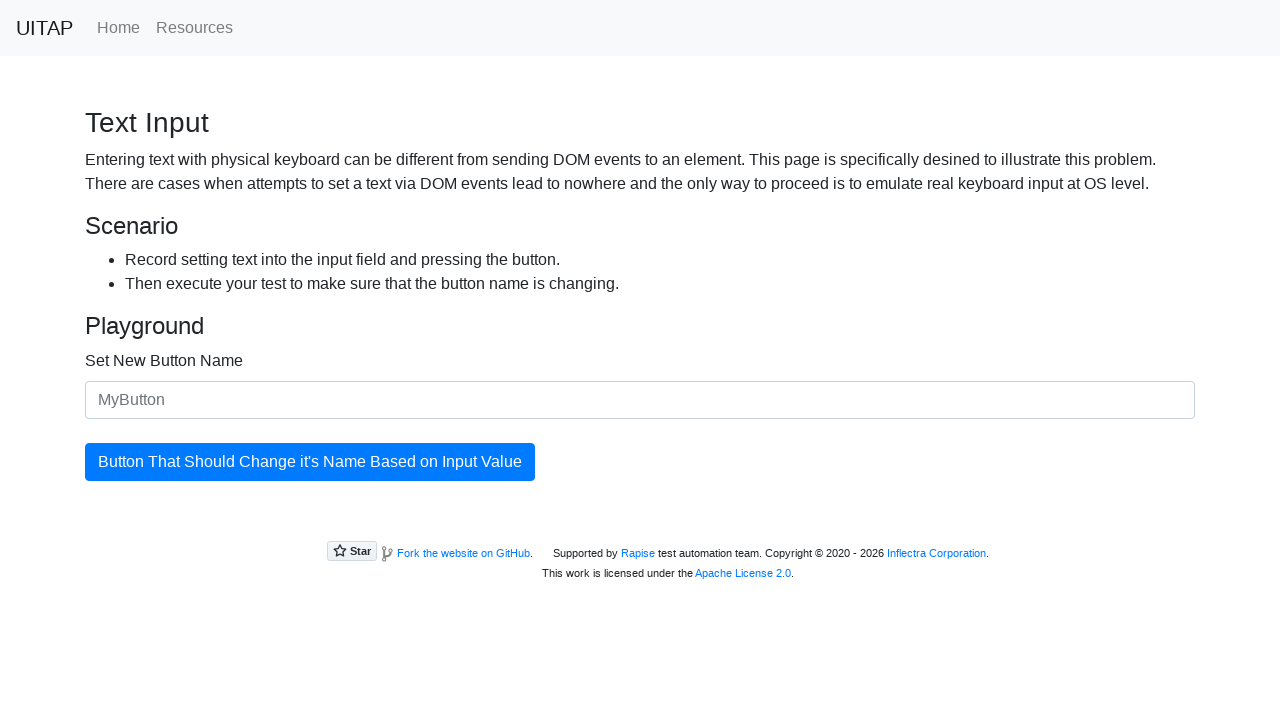

Filled input field with text 'Hello World' on #newButtonName
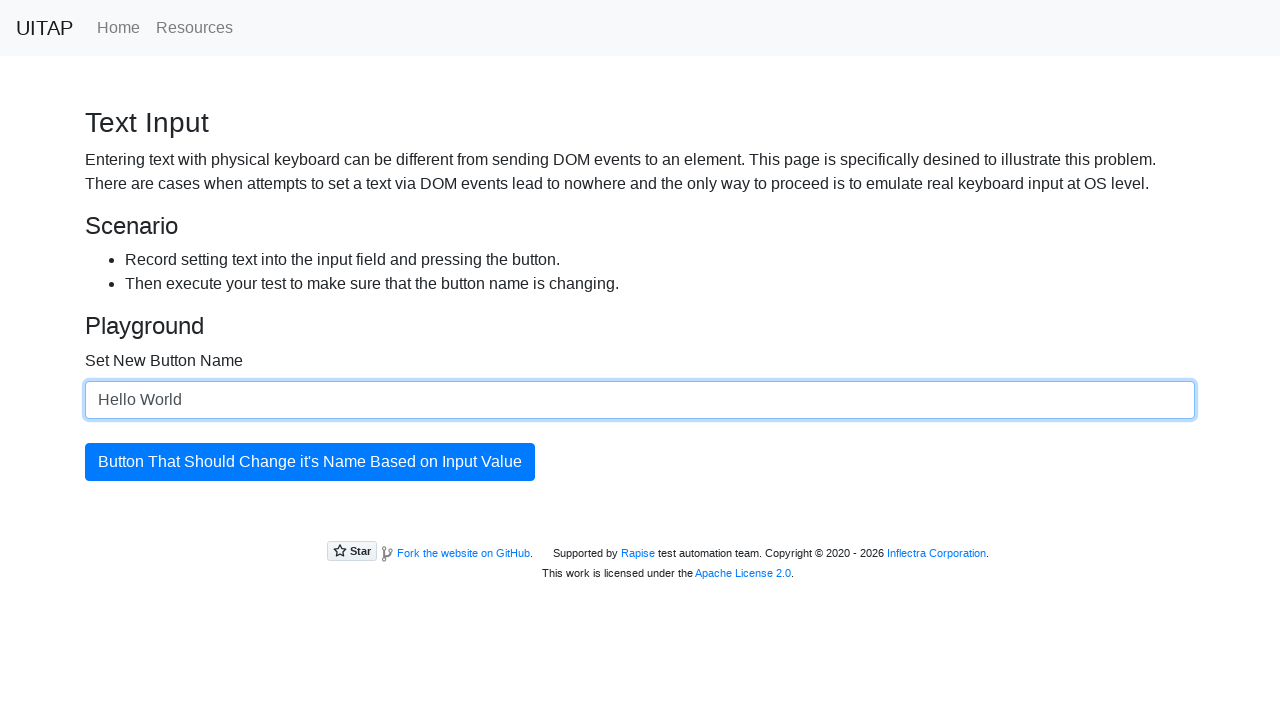

Clicked the button with id 'updatingButton' to update its label at (310, 462) on #updatingButton
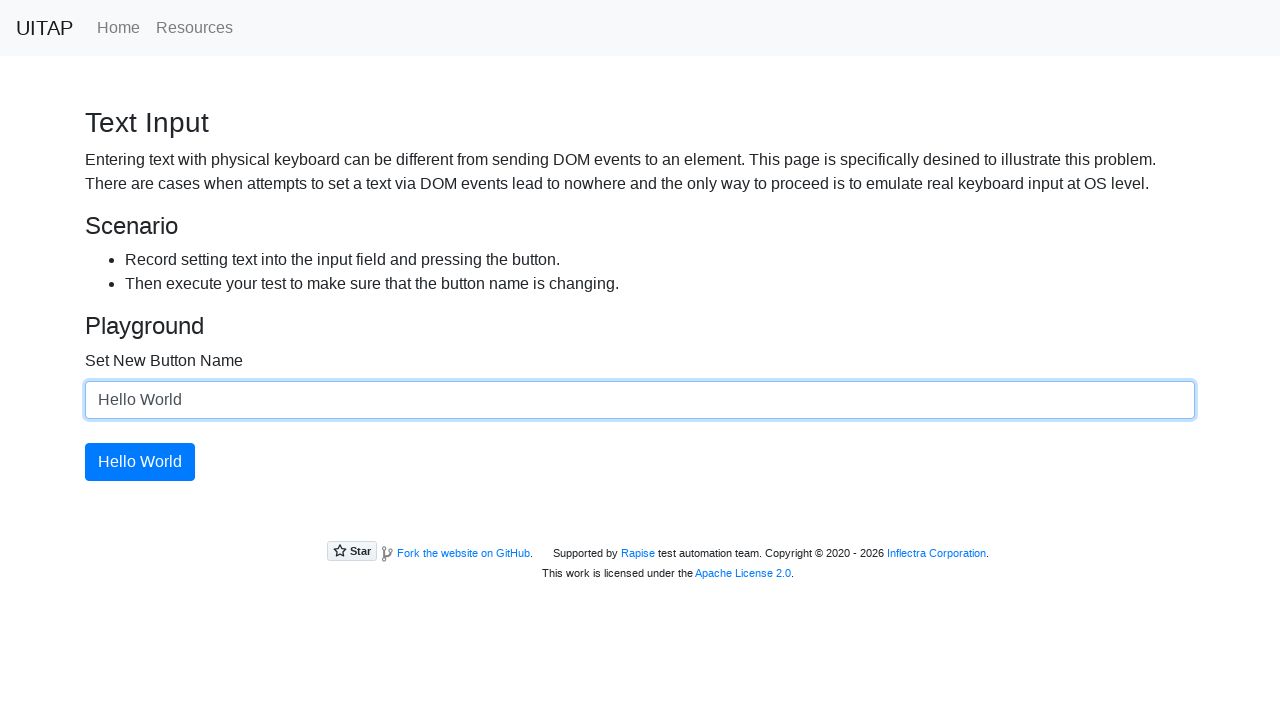

Button text successfully updated to 'Hello World'
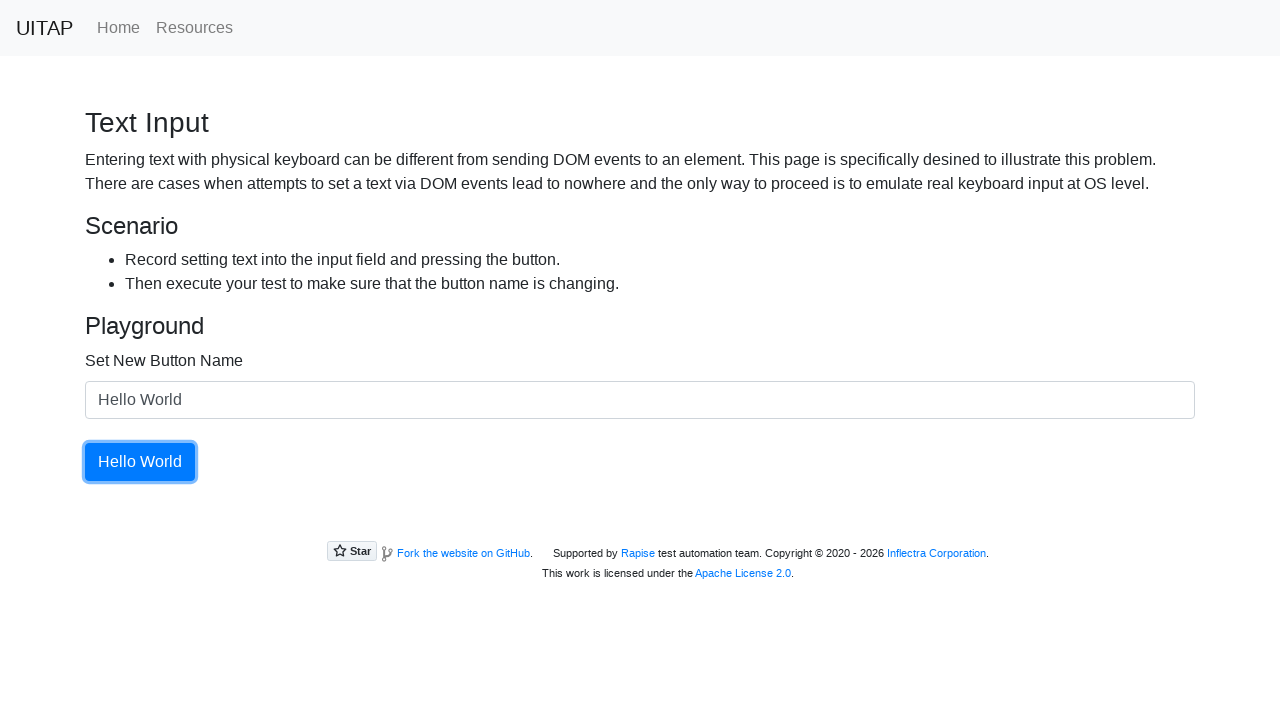

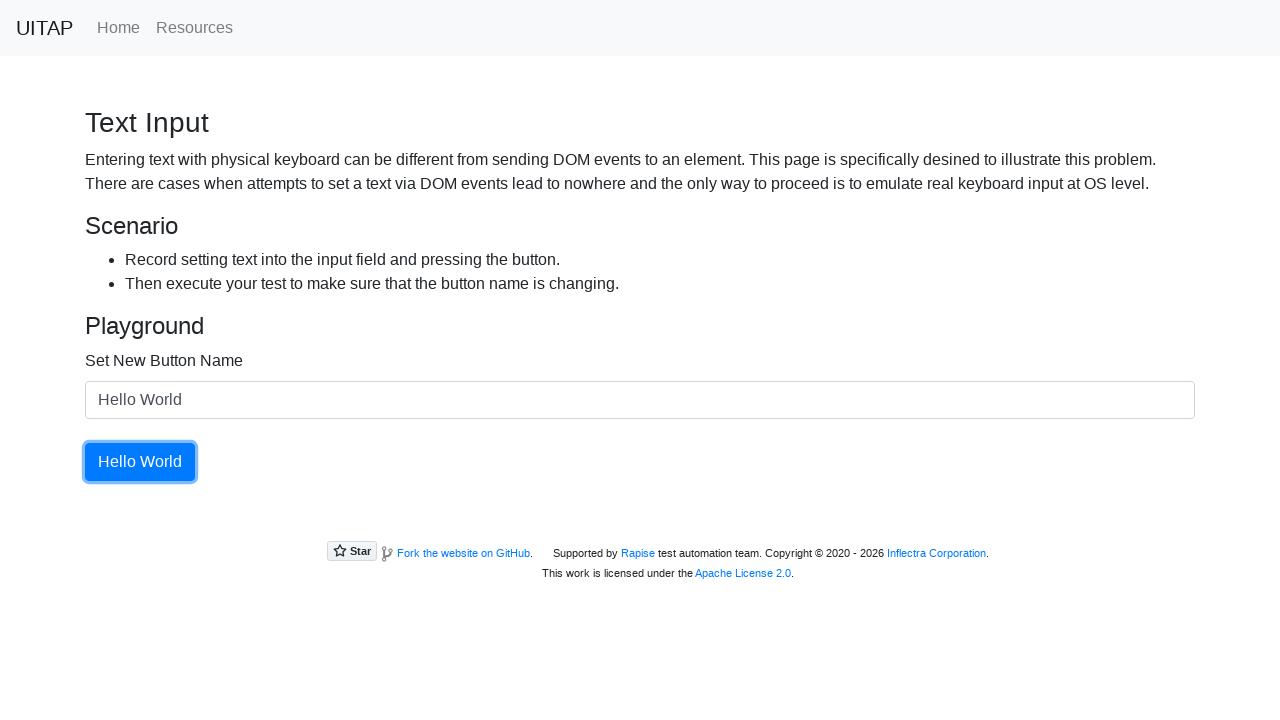